Tests drag and drop functionality by dragging an element from a tree view to a price checker area and verifying the price message appears

Starting URL: https://demos.telerik.com/aspnet-ajax/treeview/examples/overview/defaultcs.aspx

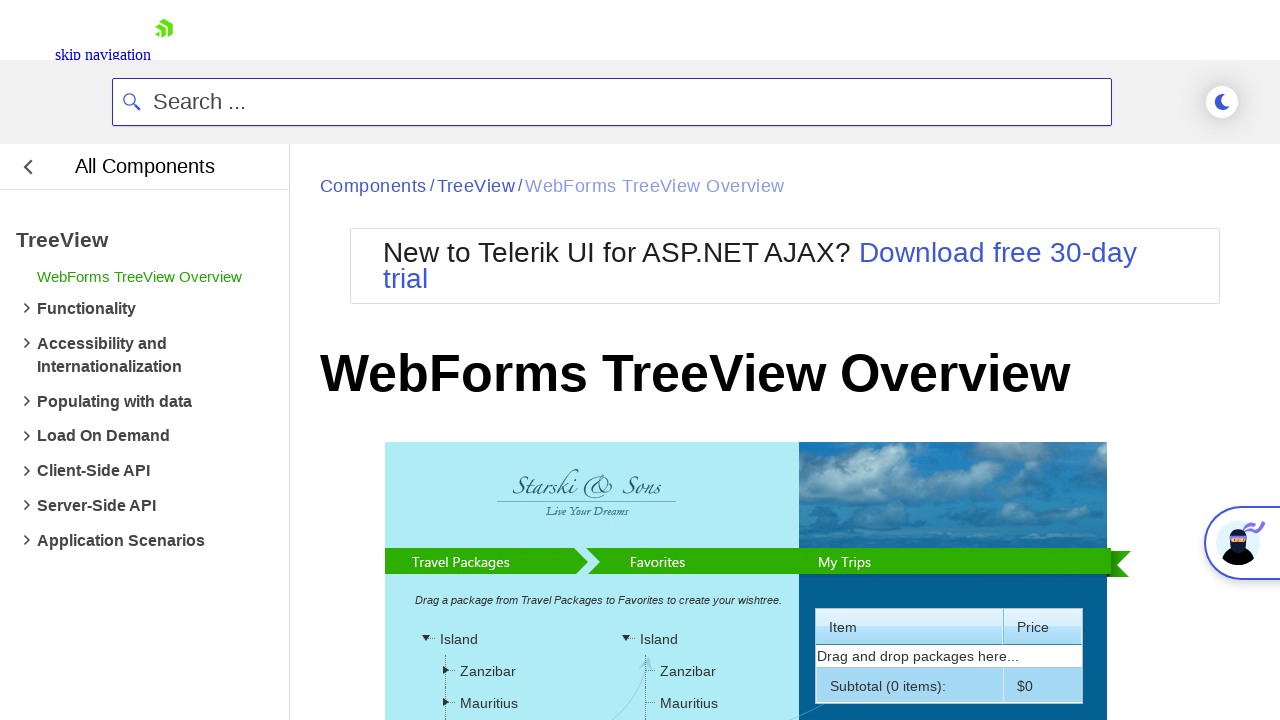

Tree view element loaded
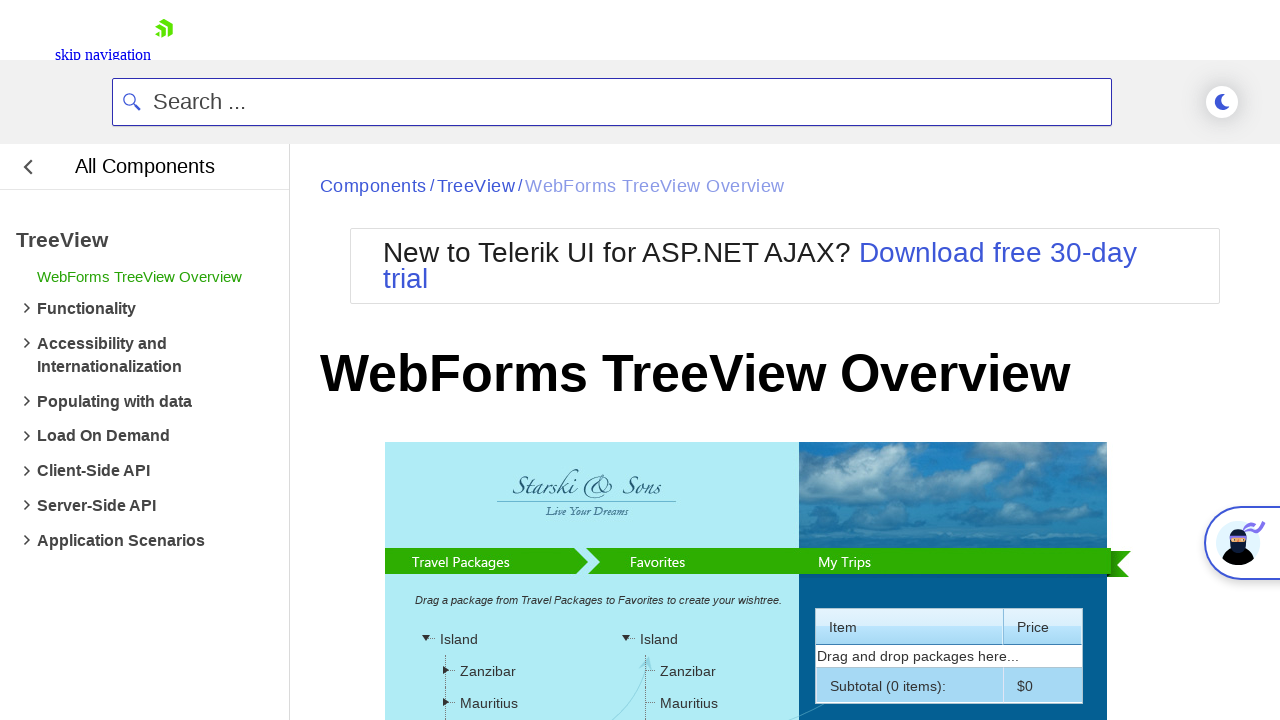

Located source element to drag from tree view
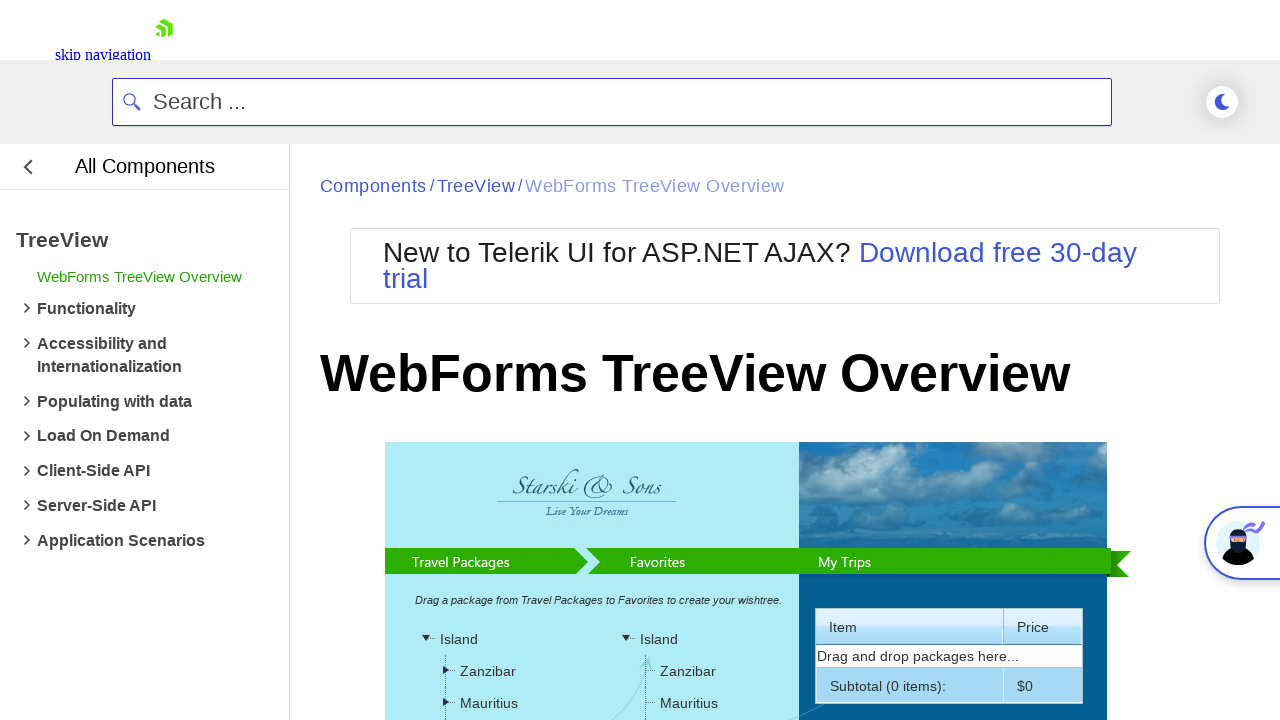

Located target drop zone for price checker
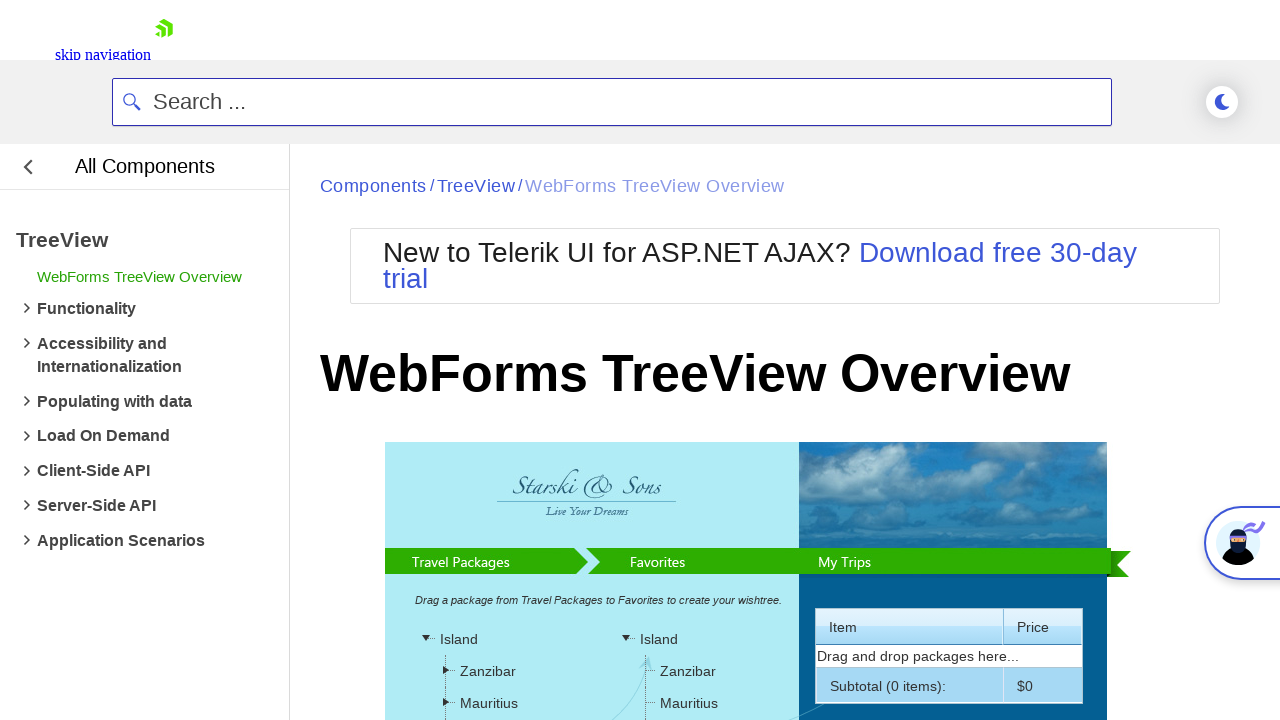

Dragged element from tree view to price checker area at (687, 503)
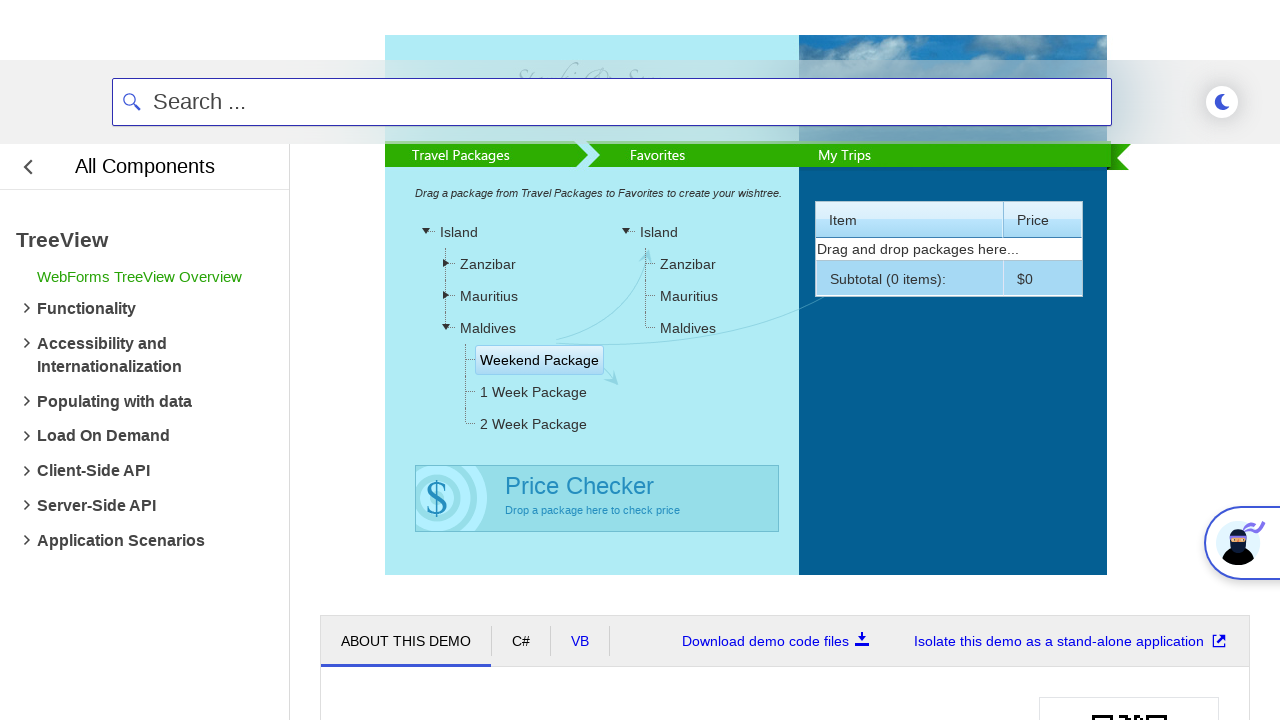

Price message updated after drop
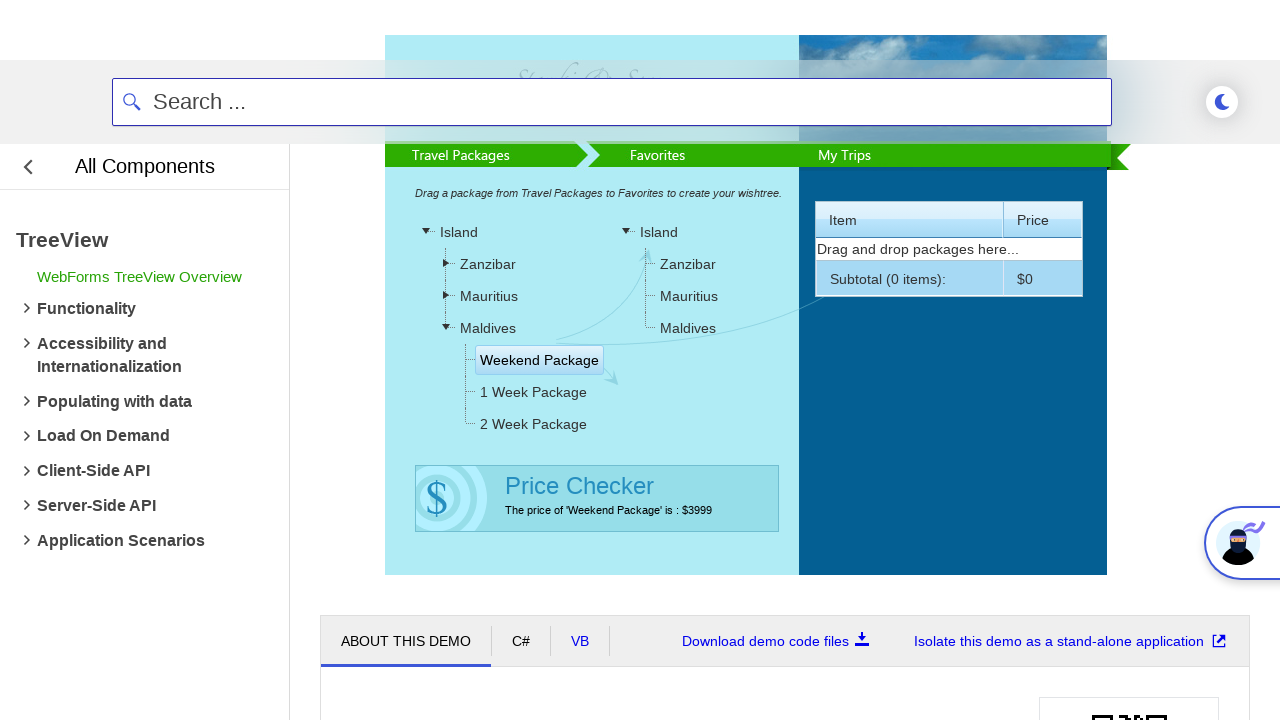

Retrieved price message: The price of 'Weekend Package' is : $3999
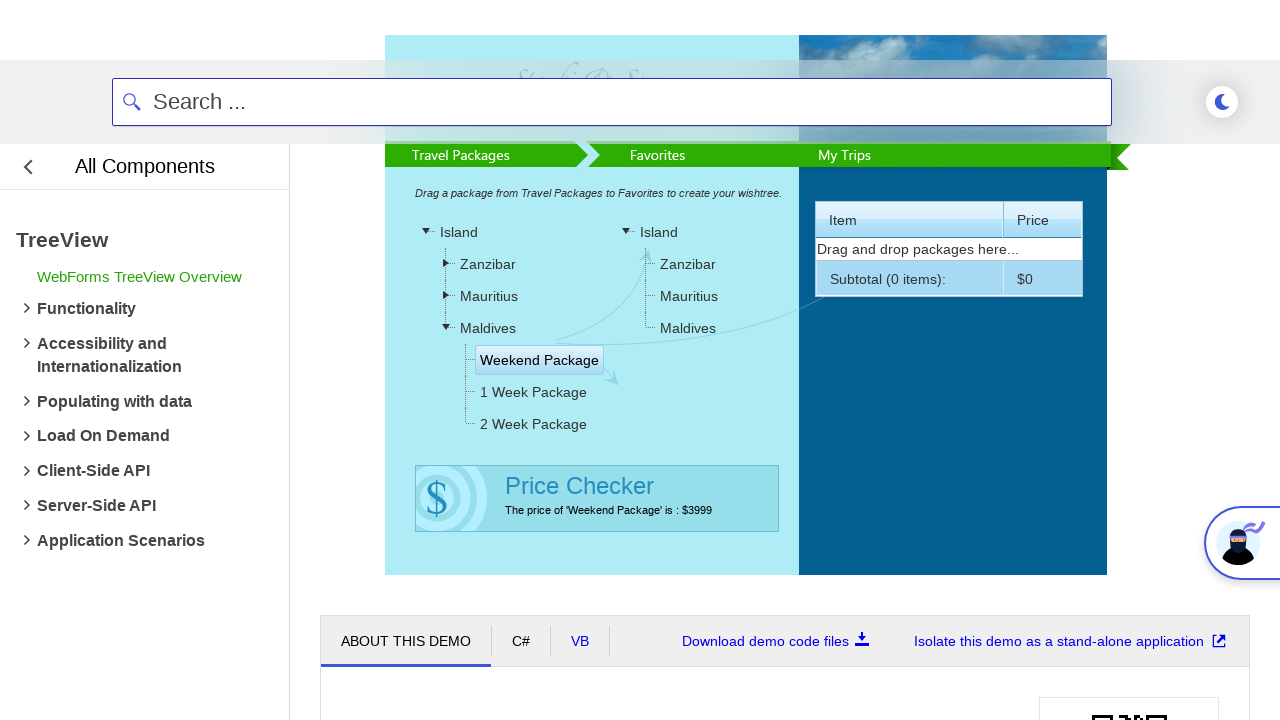

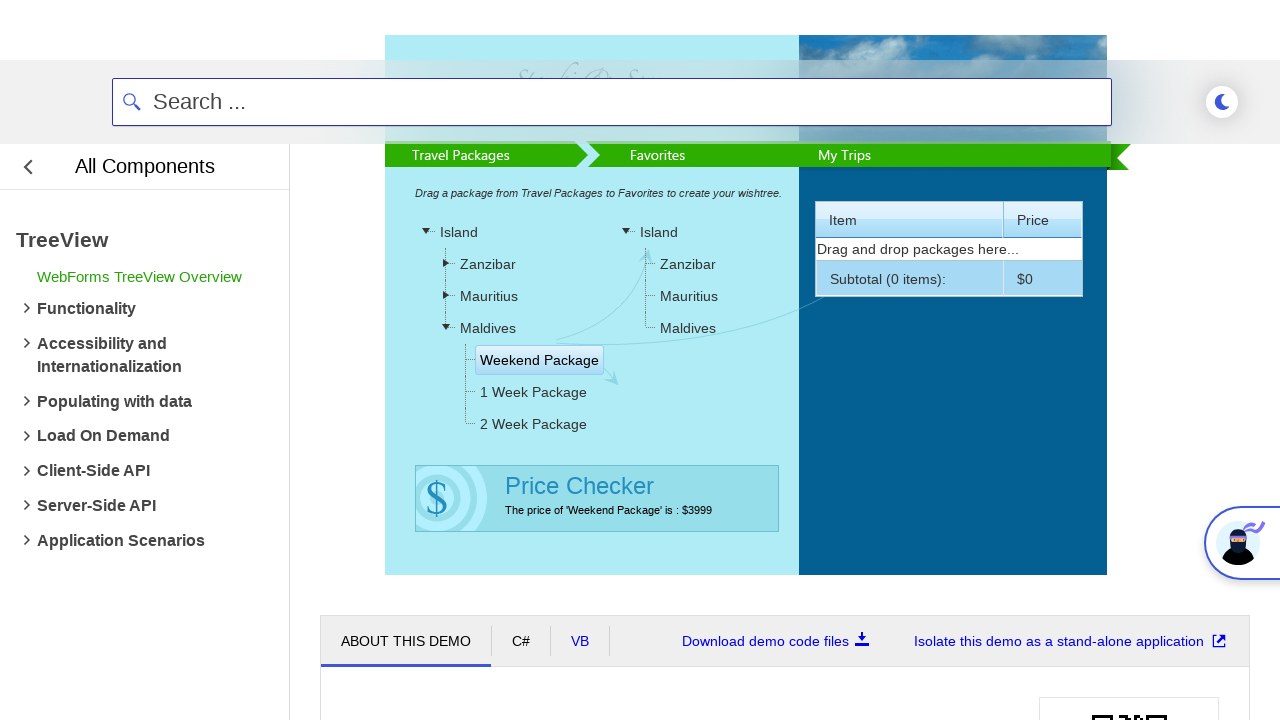